Tests a form interaction by extracting a hidden value from an element attribute, calculating a mathematical result based on that value, filling in the answer field, selecting a checkbox and radio button, and submitting the form.

Starting URL: http://suninjuly.github.io/get_attribute.html

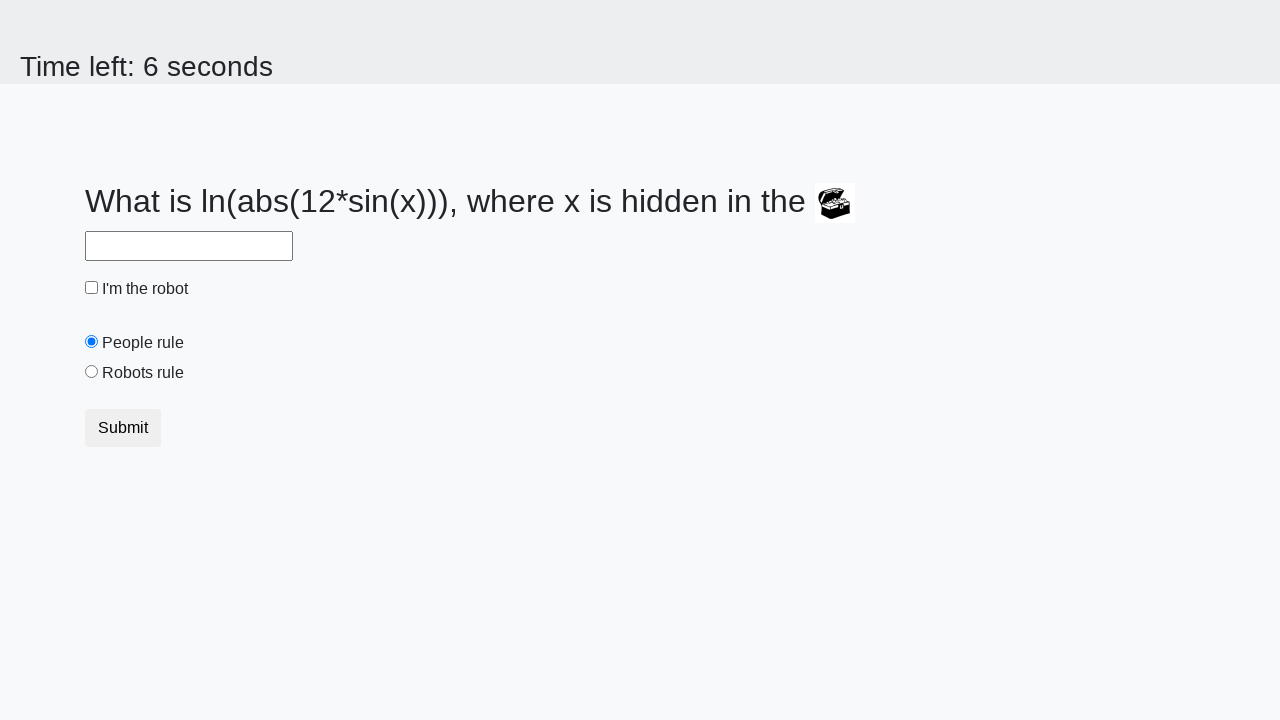

Located treasure element
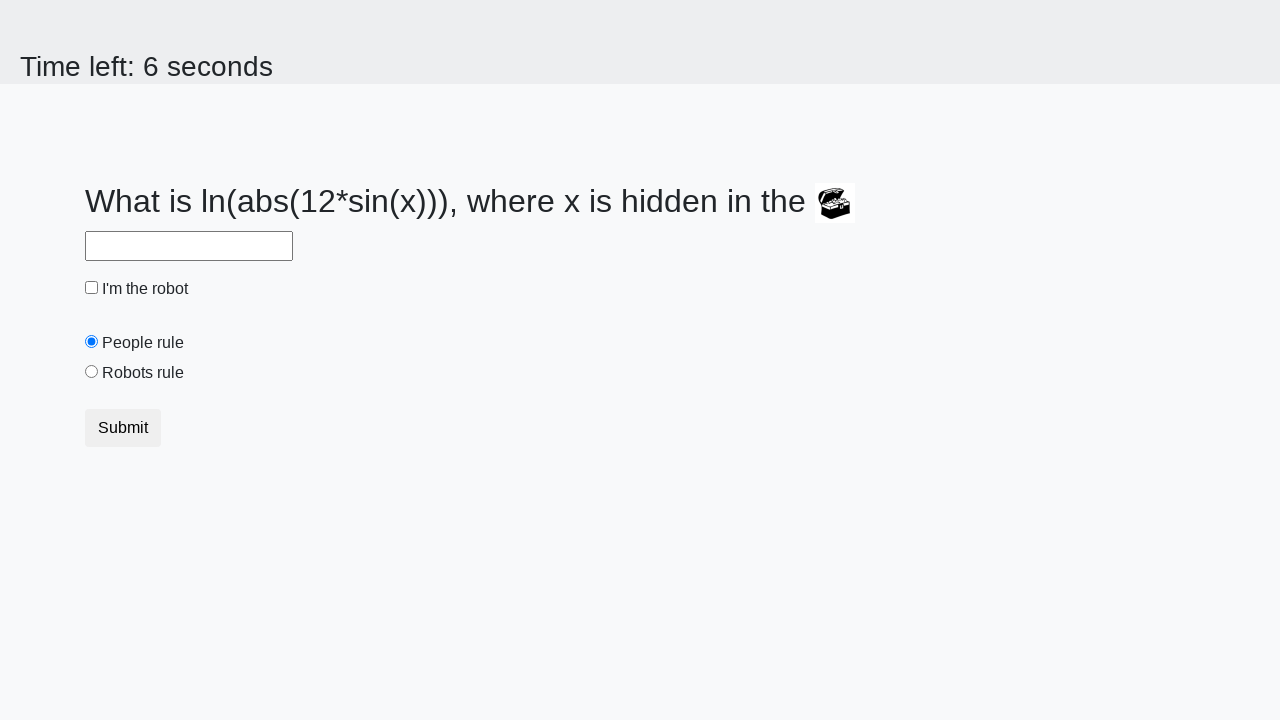

Extracted hidden valuex attribute from treasure element
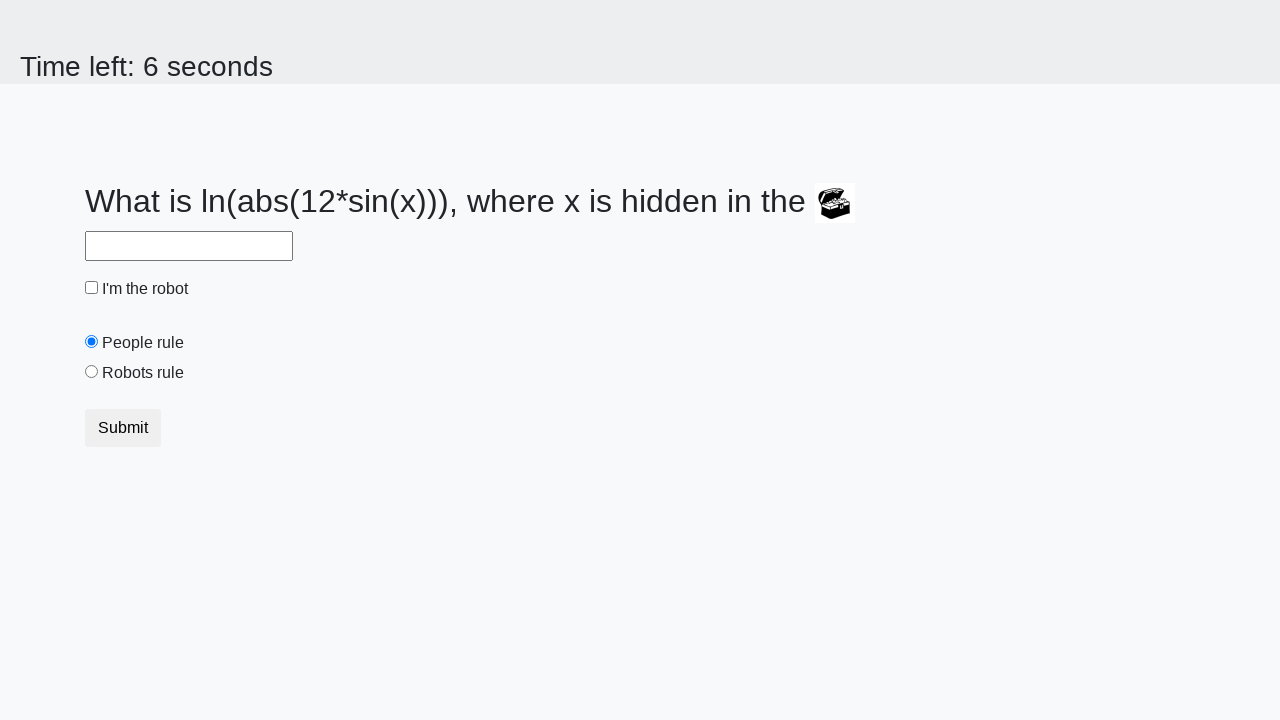

Calculated answer using formula: 1.9158039062732257
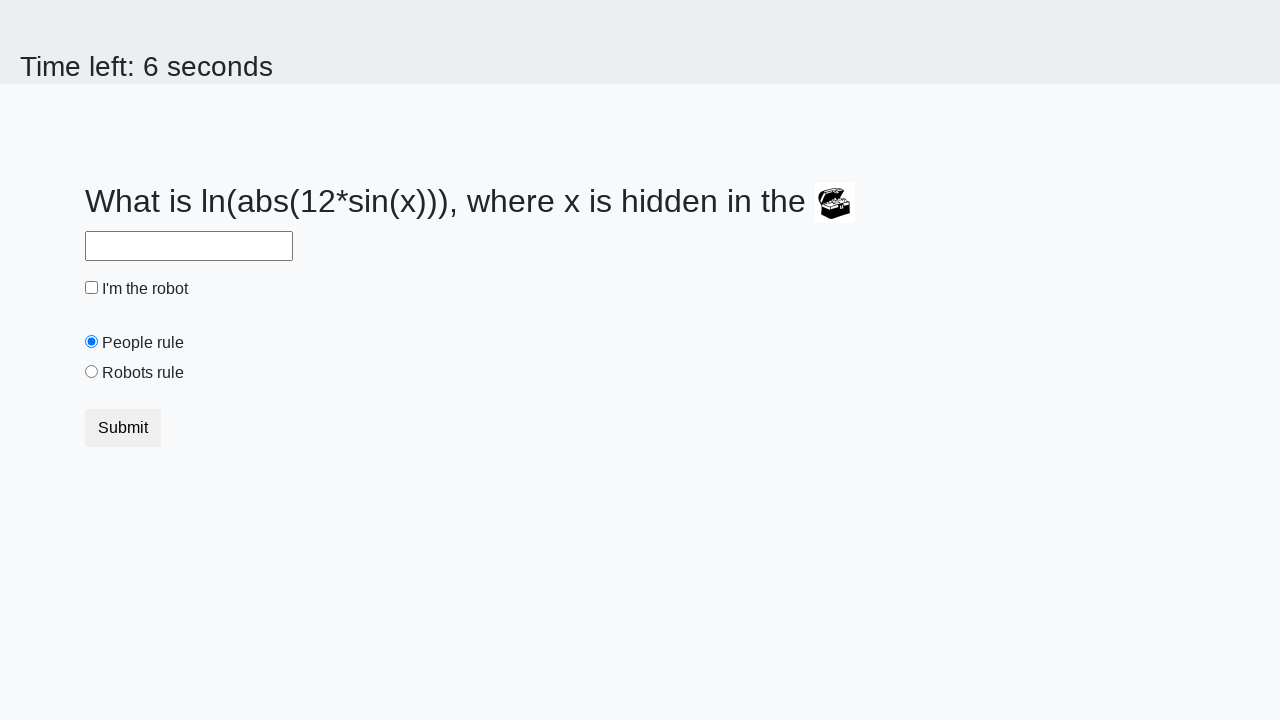

Filled answer field with calculated value on #answer
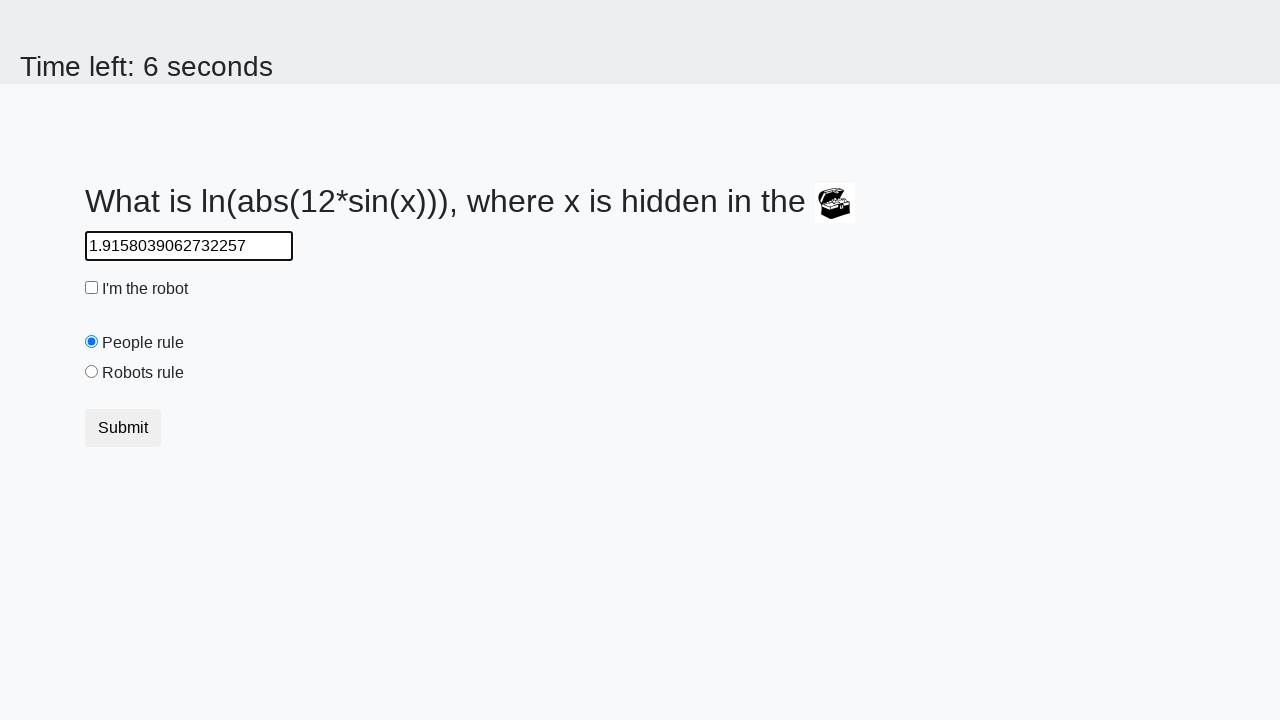

Clicked robot checkbox at (92, 288) on #robotCheckbox
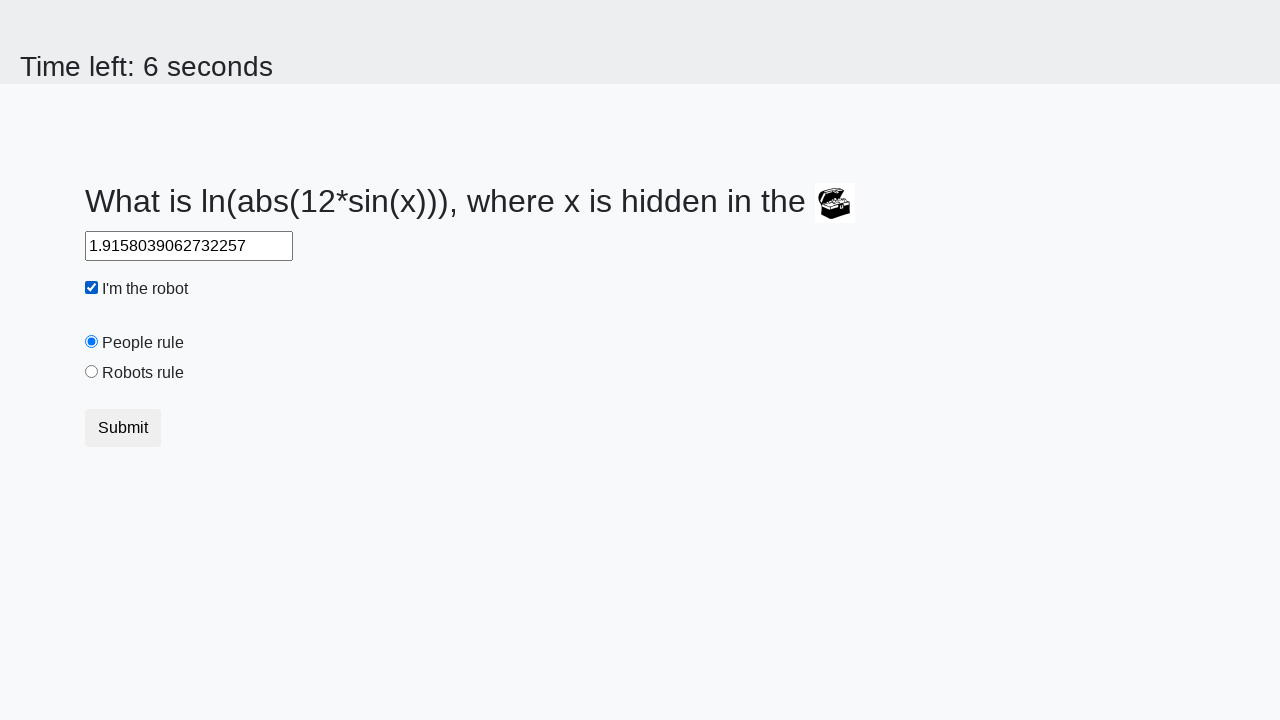

Clicked robots rule radio button at (92, 372) on #robotsRule
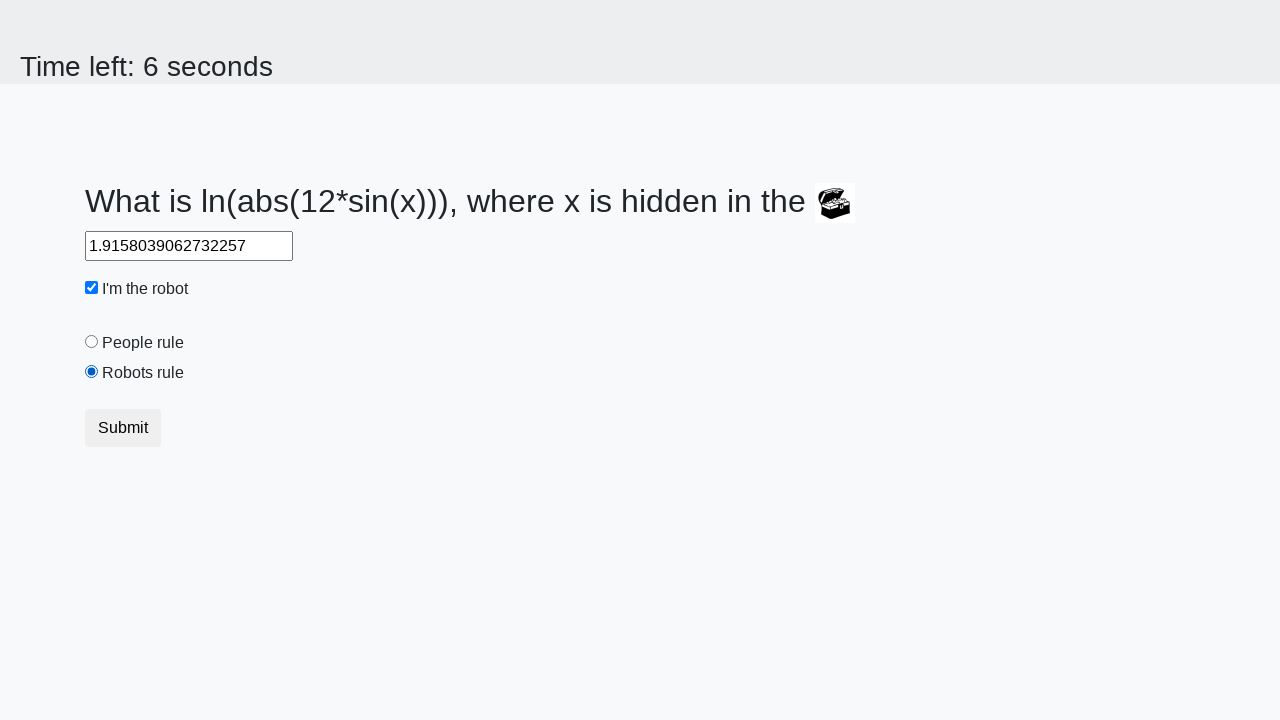

Clicked submit button at (123, 428) on .btn.btn-default
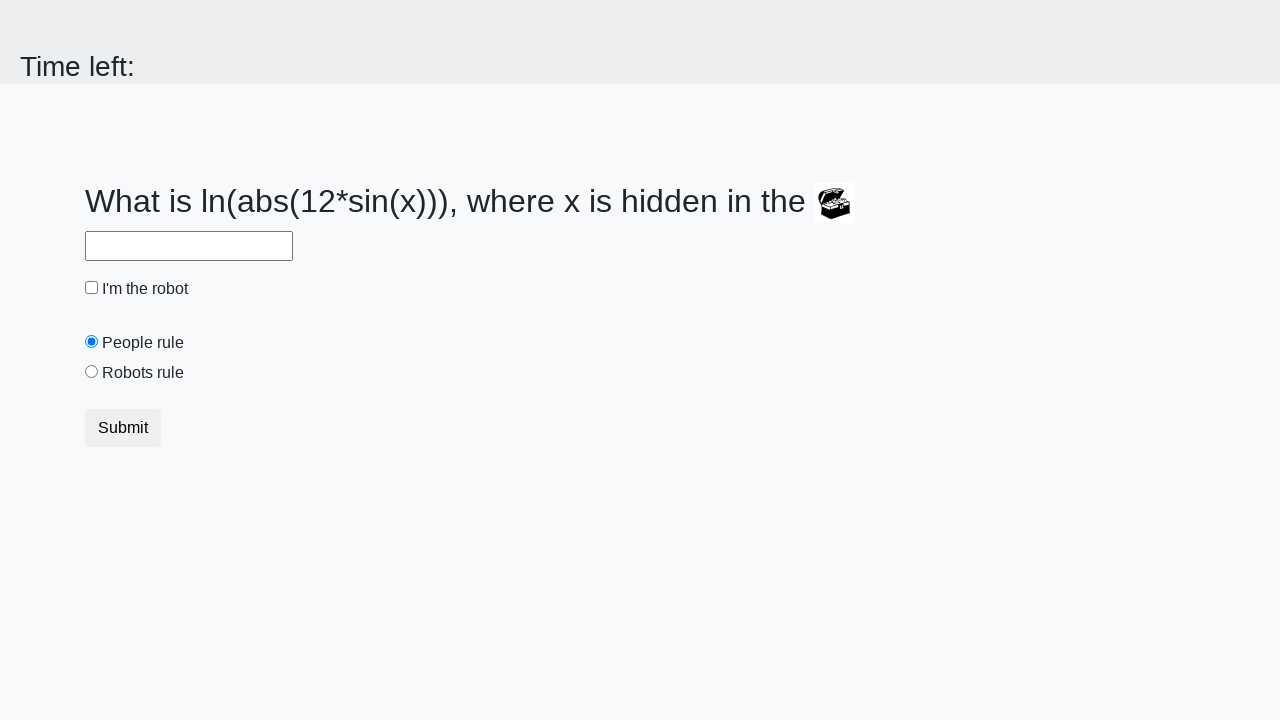

Waited 2 seconds for result to appear
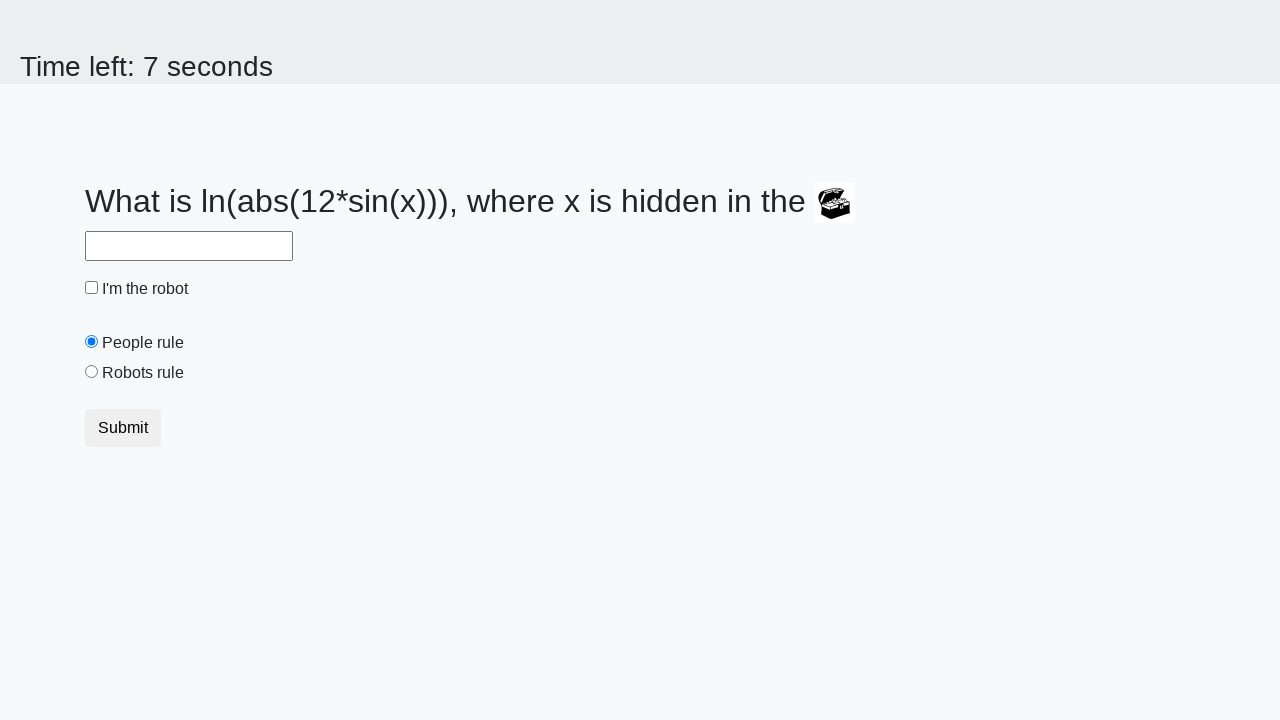

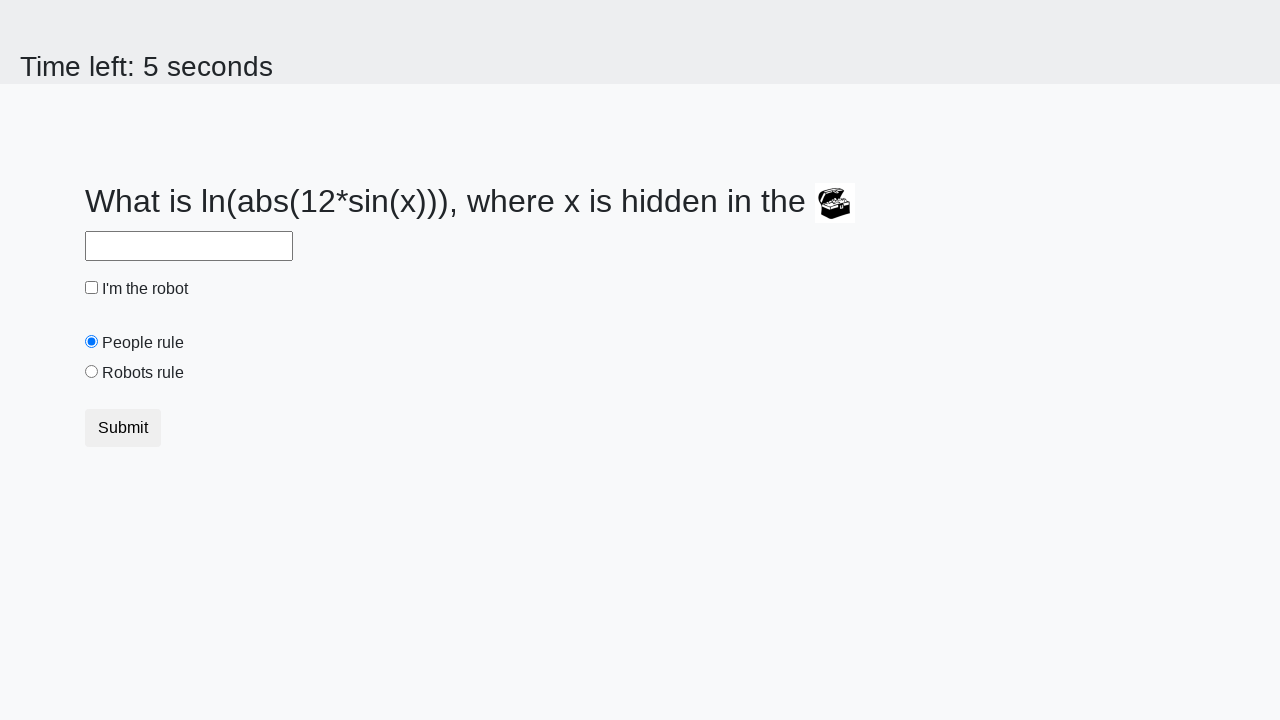